Tests that the search input field on the omayo blog is displayed/visible on the page

Starting URL: http://omayo.blogspot.com/

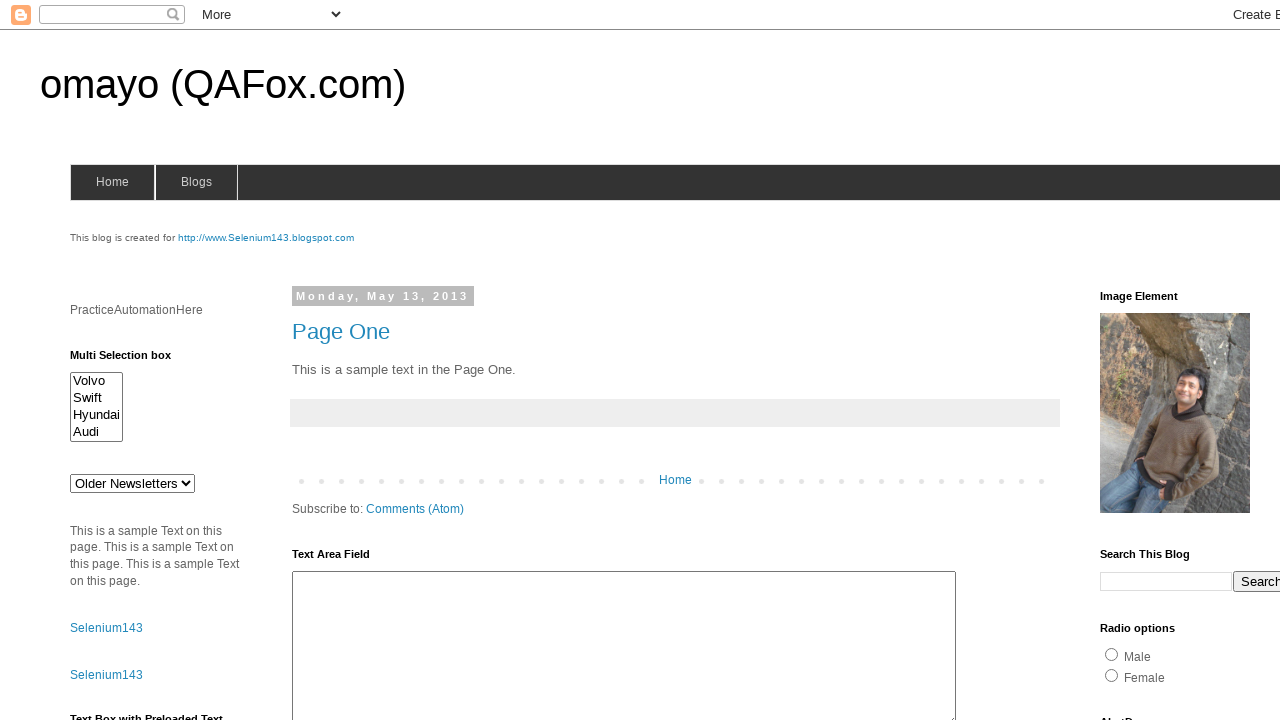

Navigated to omayo blog homepage
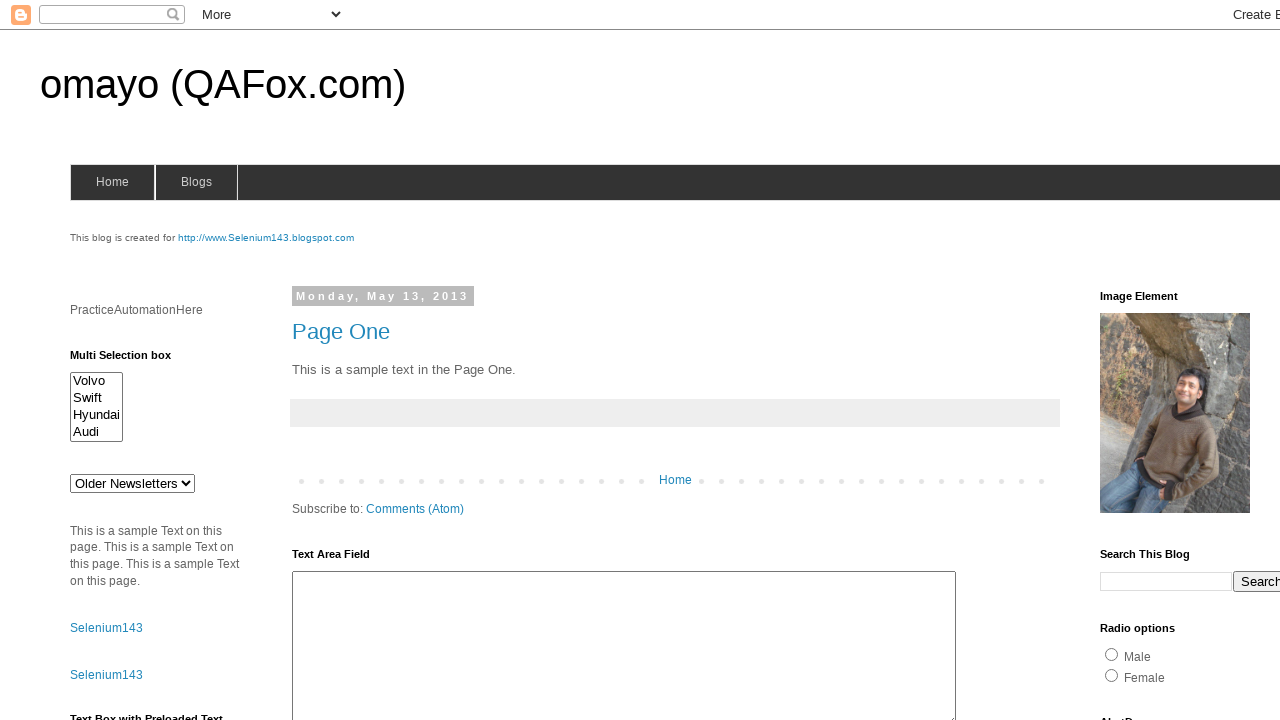

Located search input field using XPath
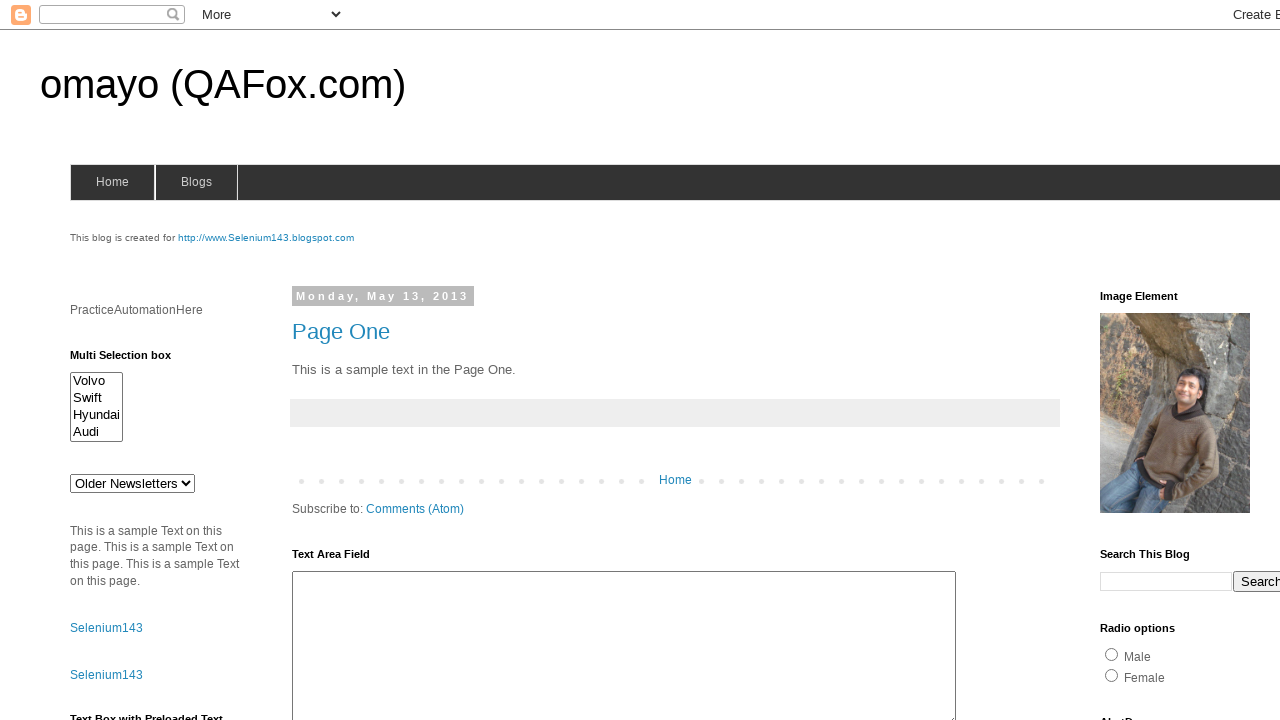

Search input field is now visible
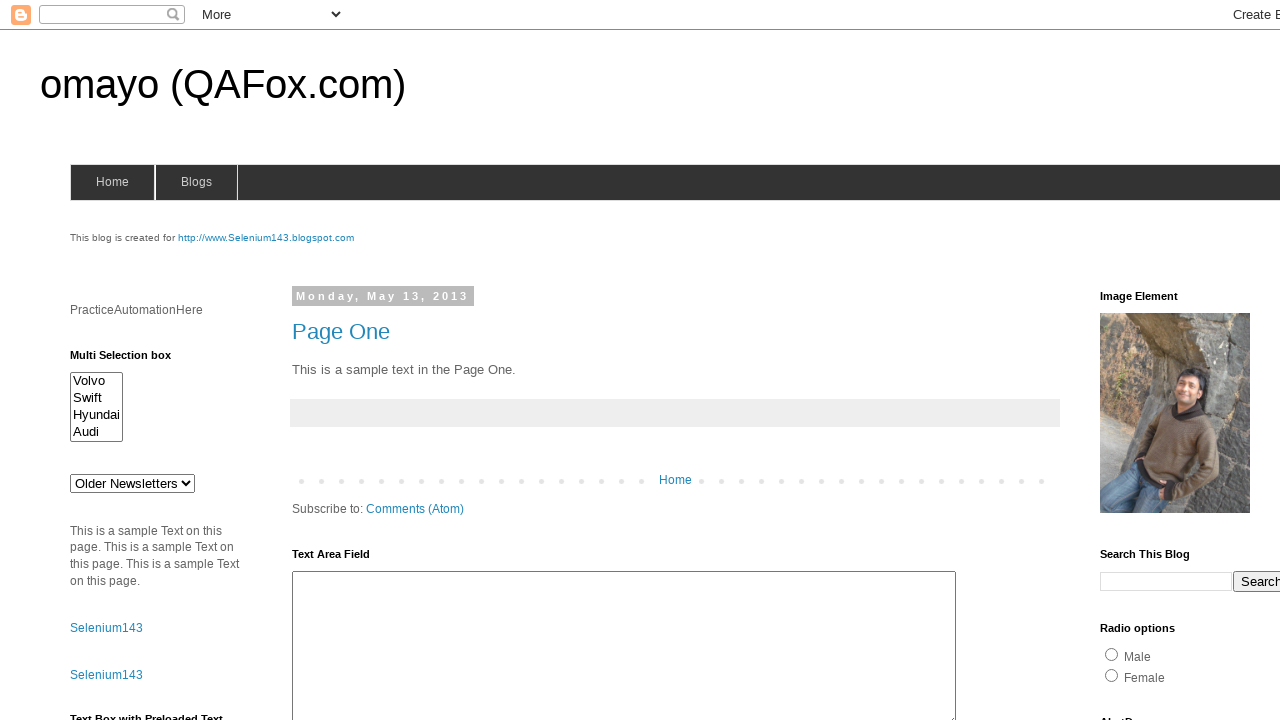

Assertion passed: search input is displayed
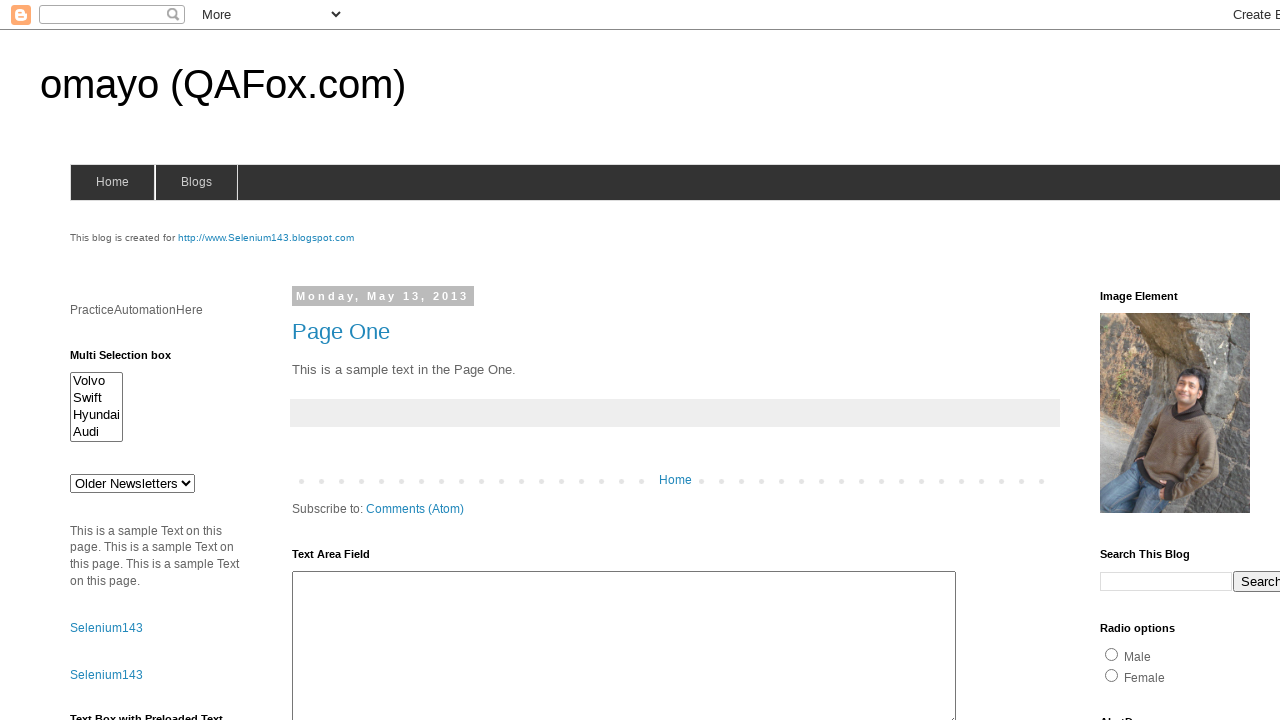

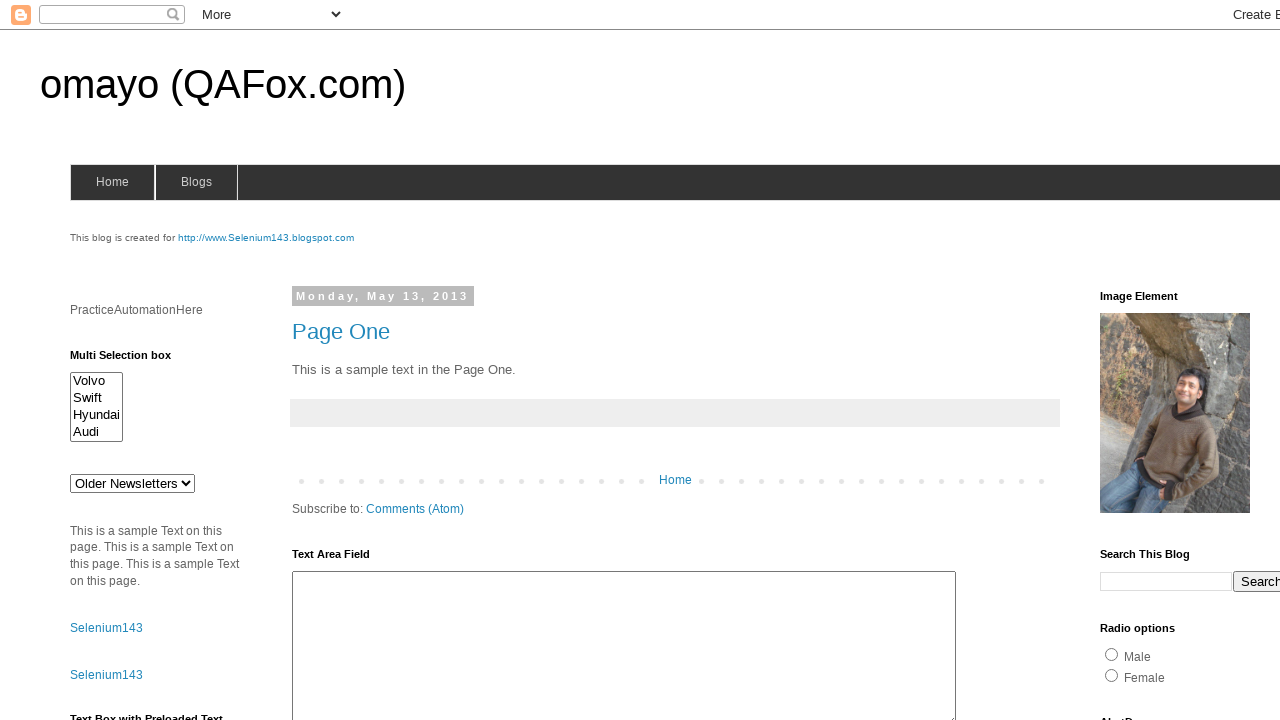